Tests dropdown selection functionality by selecting options using three different methods: by visible text, by index, and by value attribute.

Starting URL: https://the-internet.herokuapp.com/dropdown

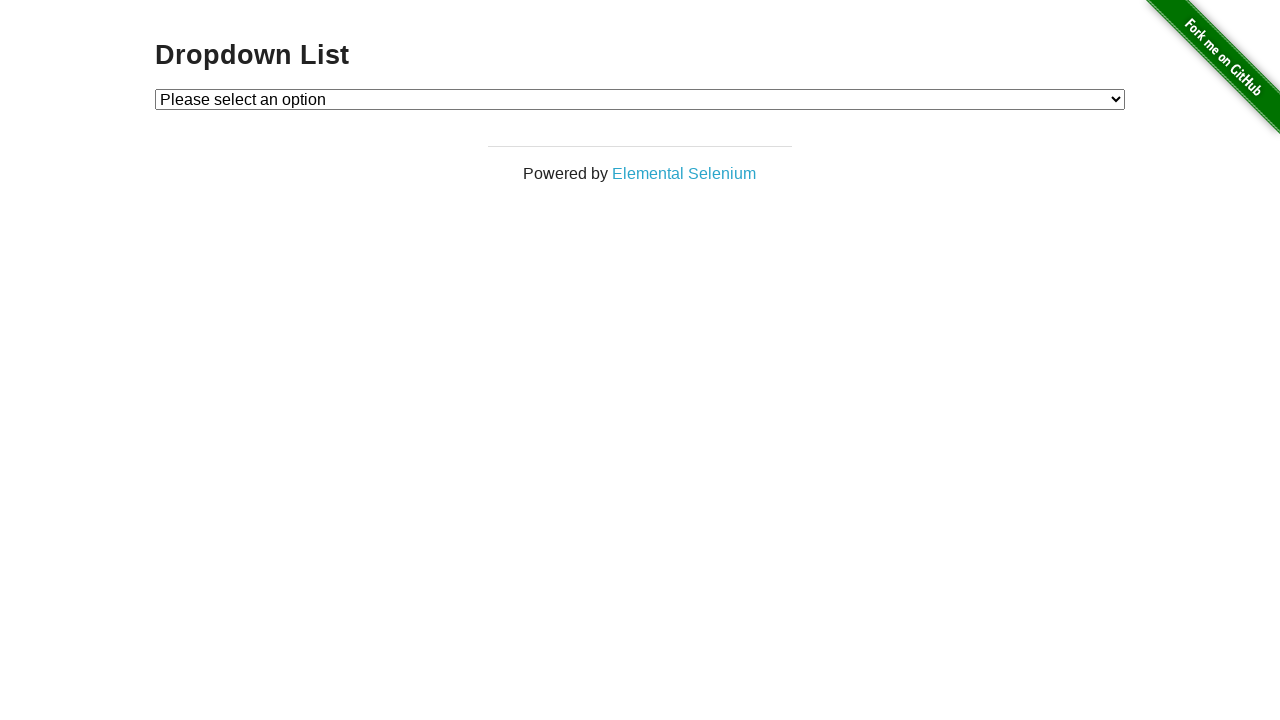

Located dropdown element with id 'dropdown'
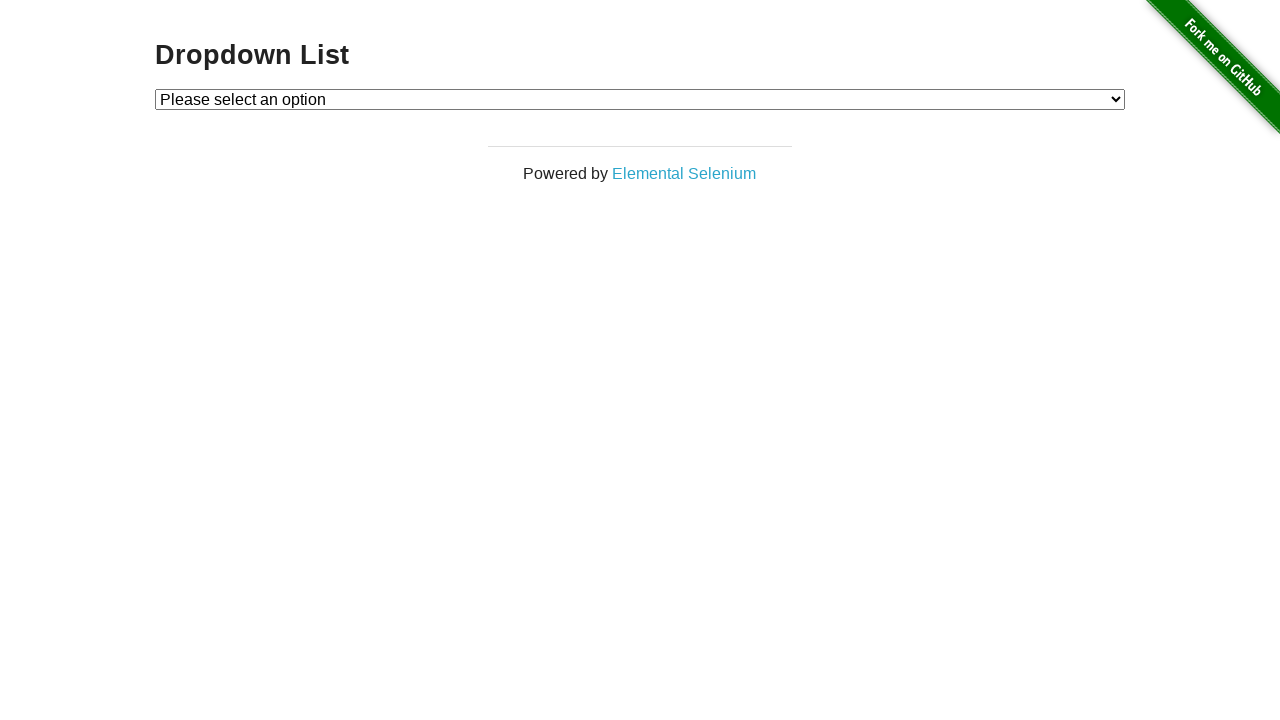

Dropdown element is visible and ready
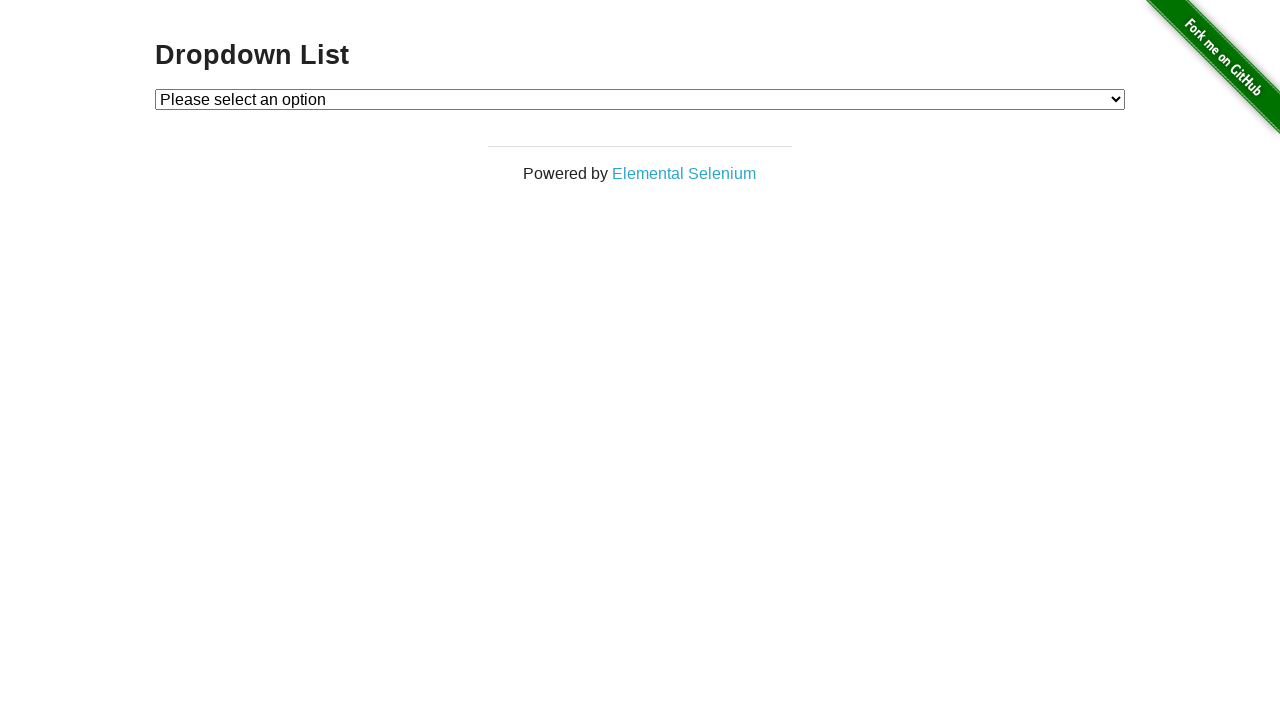

Selected 'Option 1' from dropdown using visible text on #dropdown
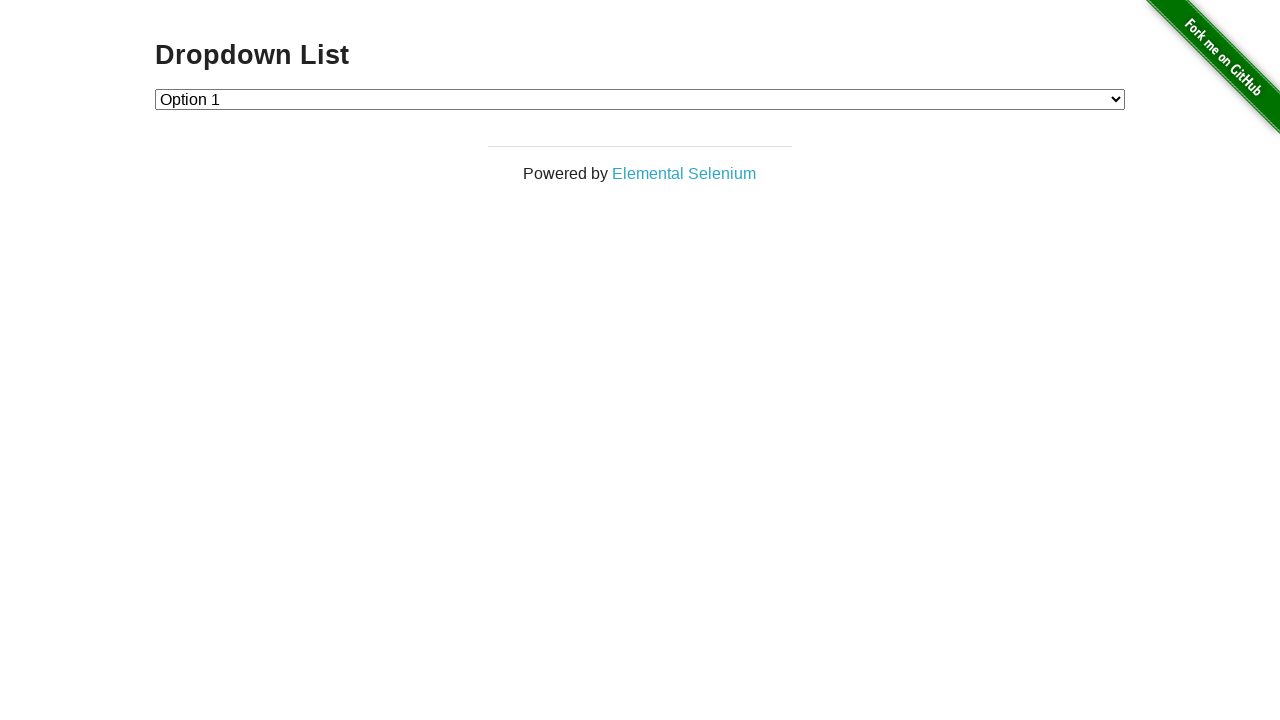

Selected dropdown option at index 2 ('Option 2') on #dropdown
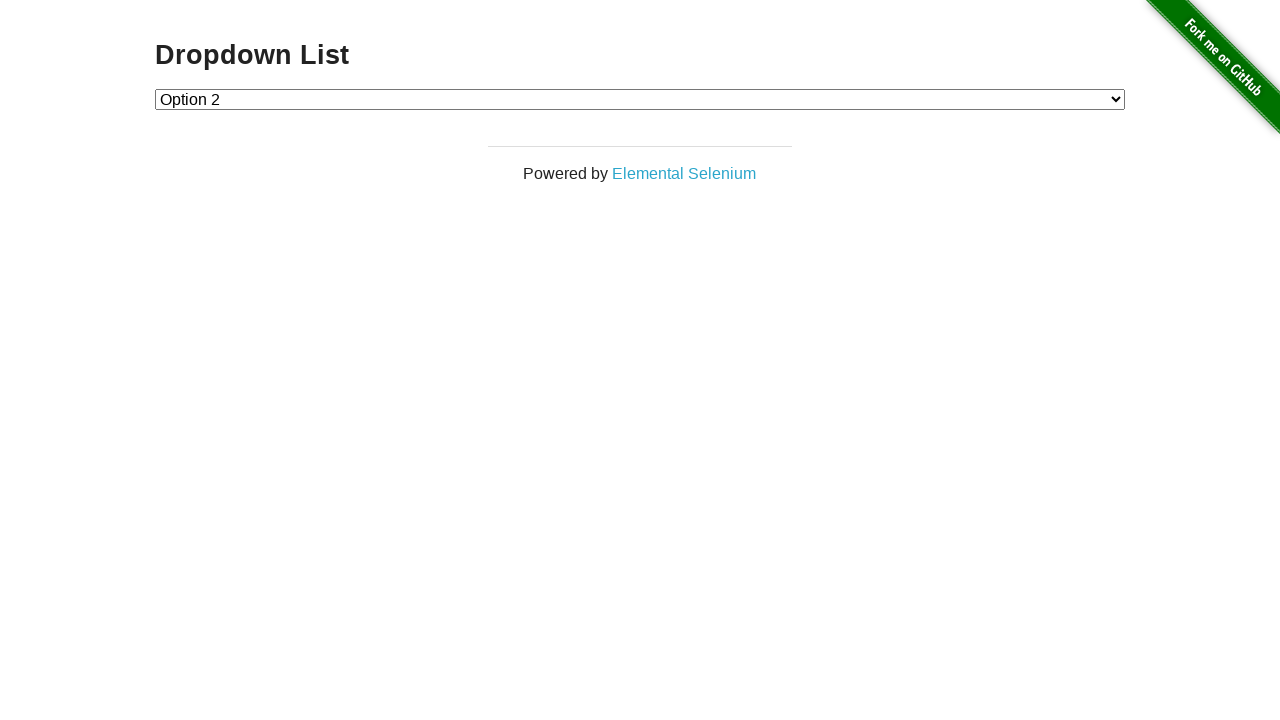

Selected dropdown option with value '1' ('Option 1') on #dropdown
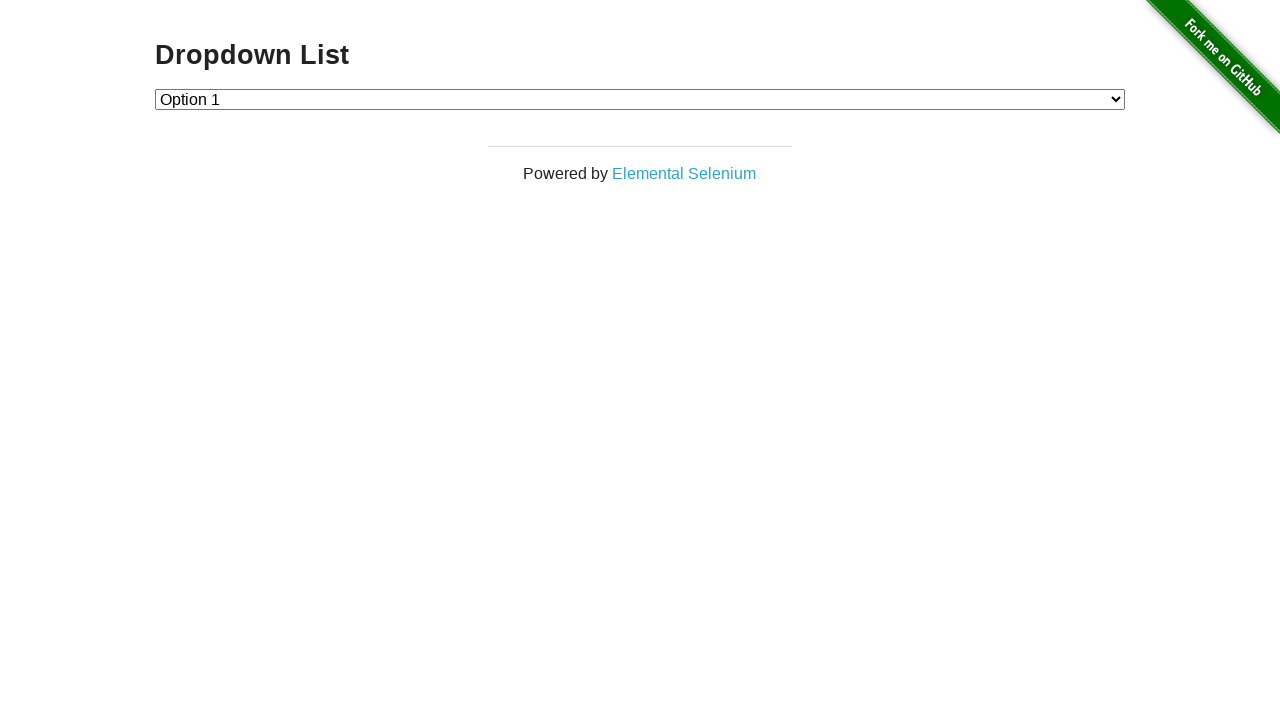

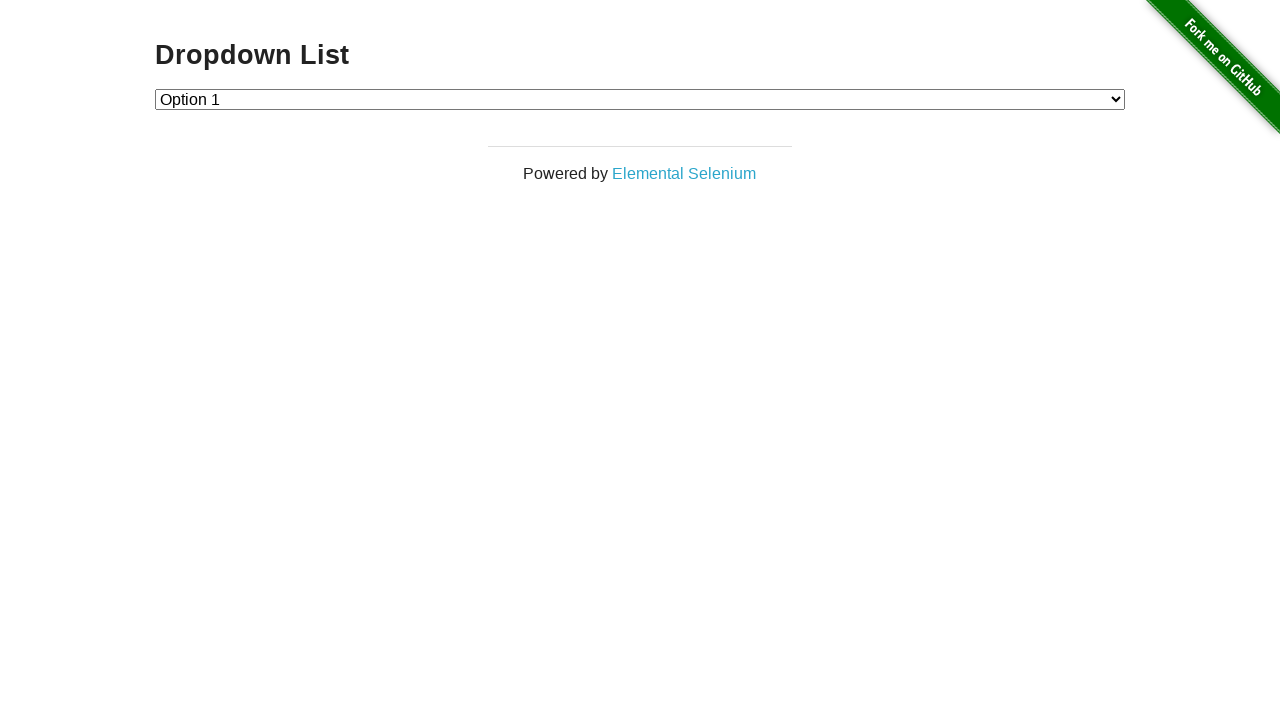